Tests radio button functionality by clicking each radio button, then specifically selects Option 2

Starting URL: https://kristinek.github.io/site/examples/actions

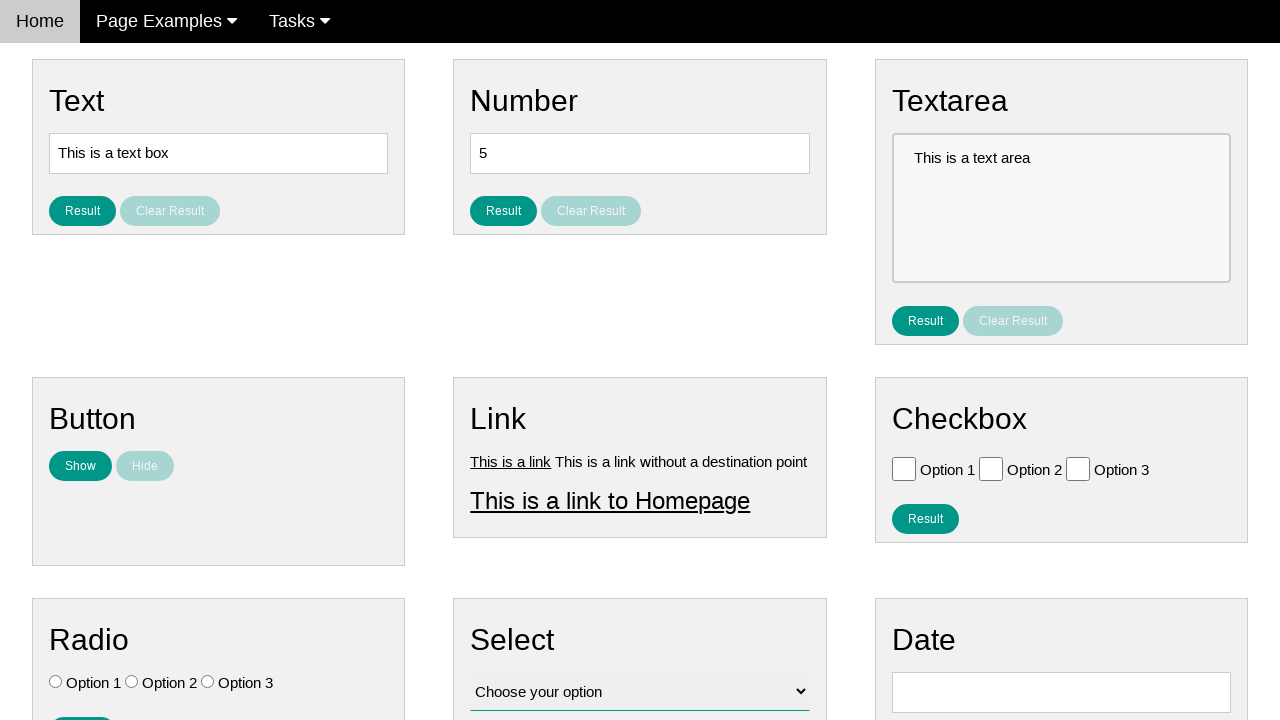

Navigated to radio button examples page
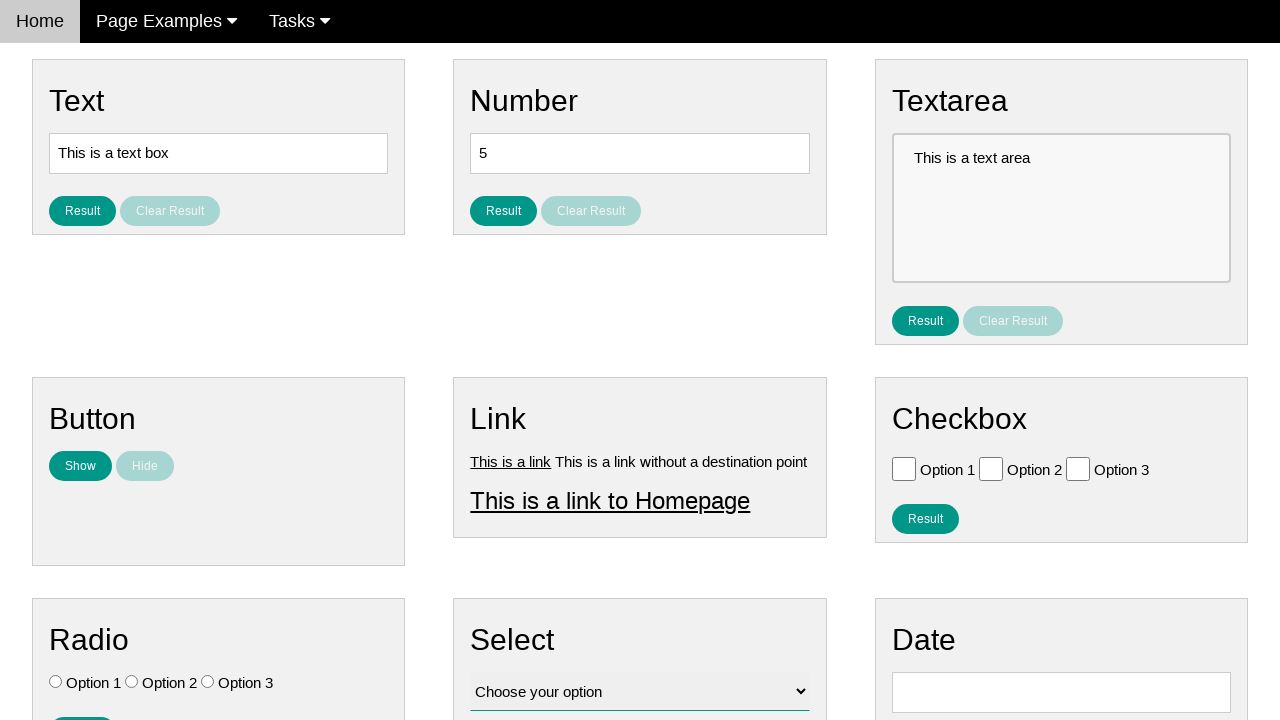

Located all radio buttons on the page
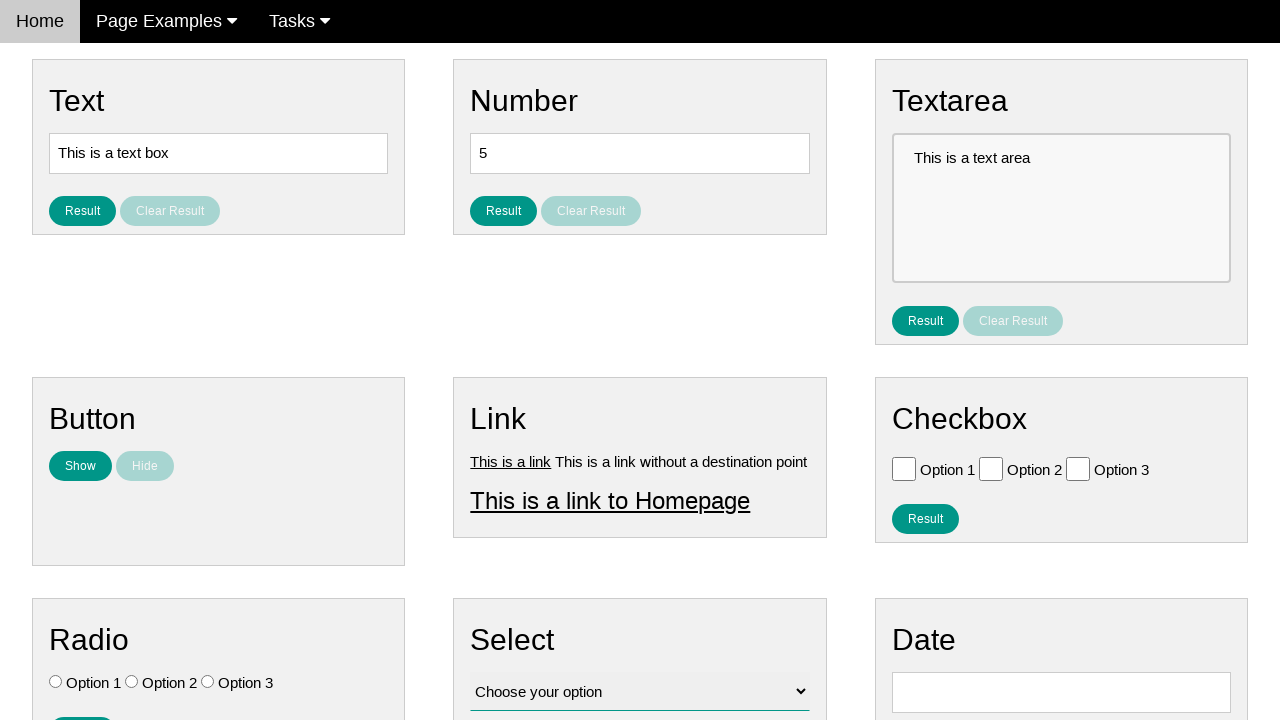

Found 3 radio buttons
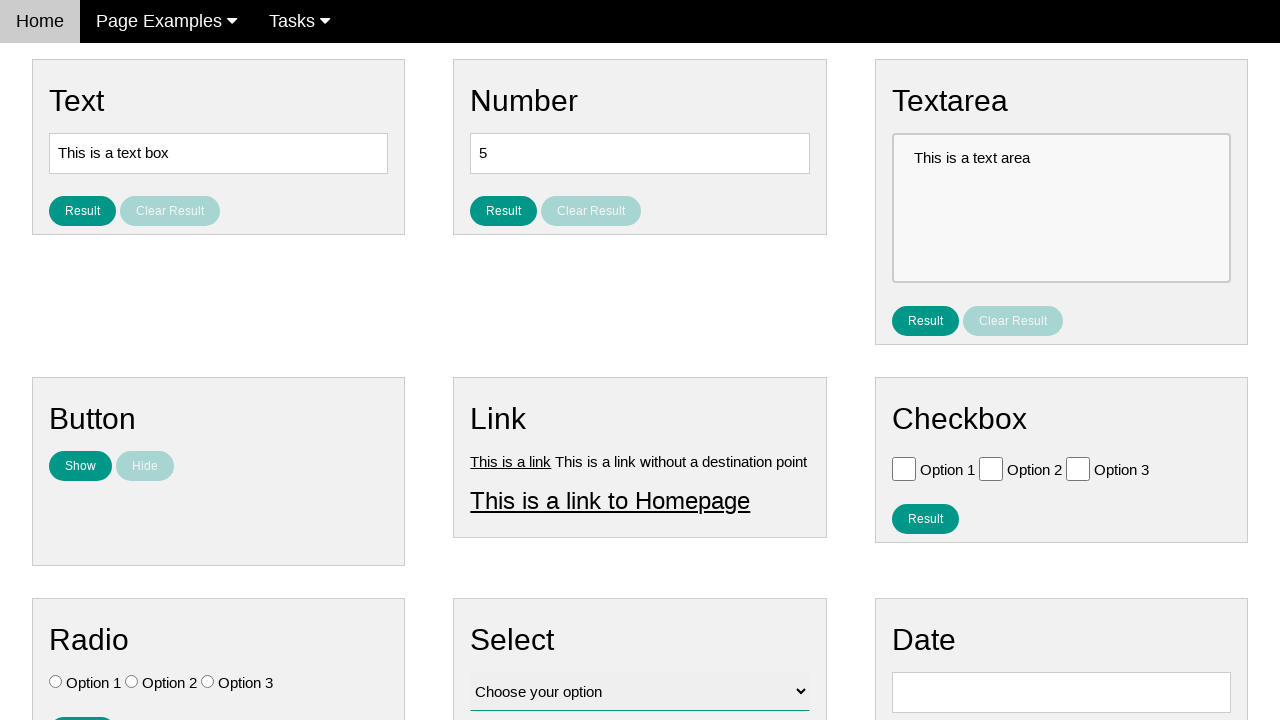

Clicked radio button at index 0 at (56, 682) on .w3-check[type='radio'] >> nth=0
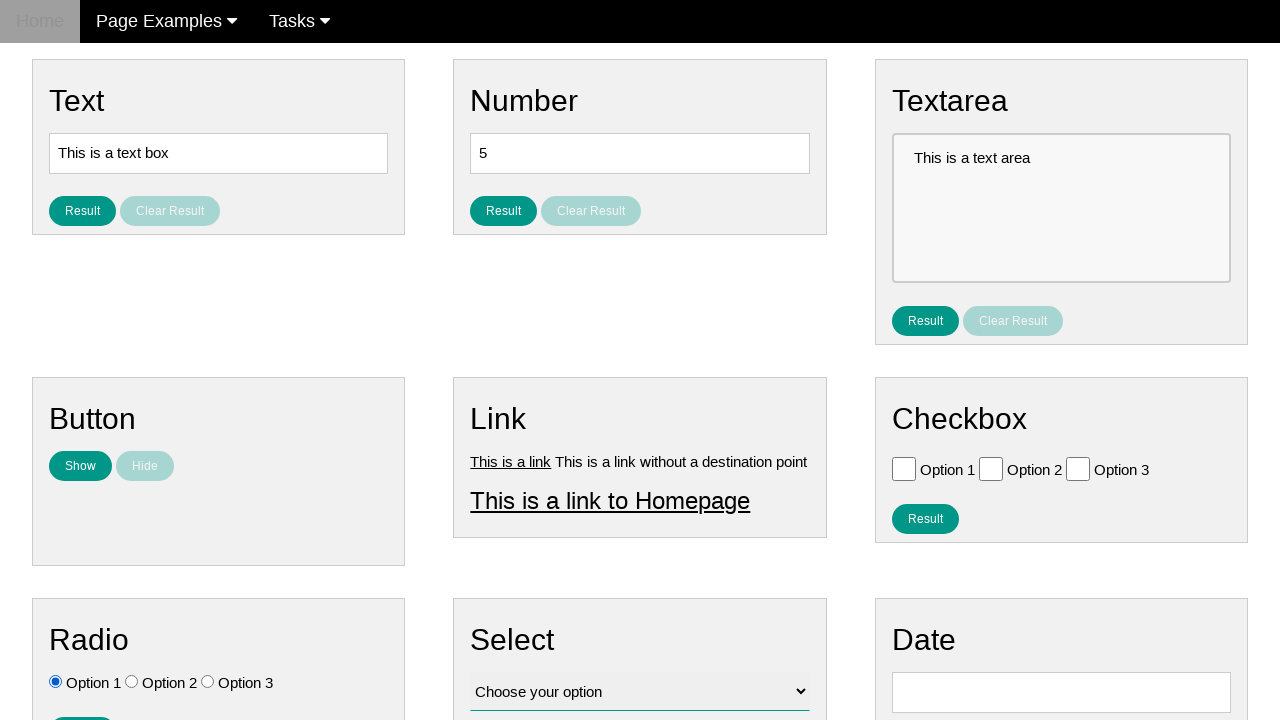

Clicked radio button at index 1 at (132, 682) on .w3-check[type='radio'] >> nth=1
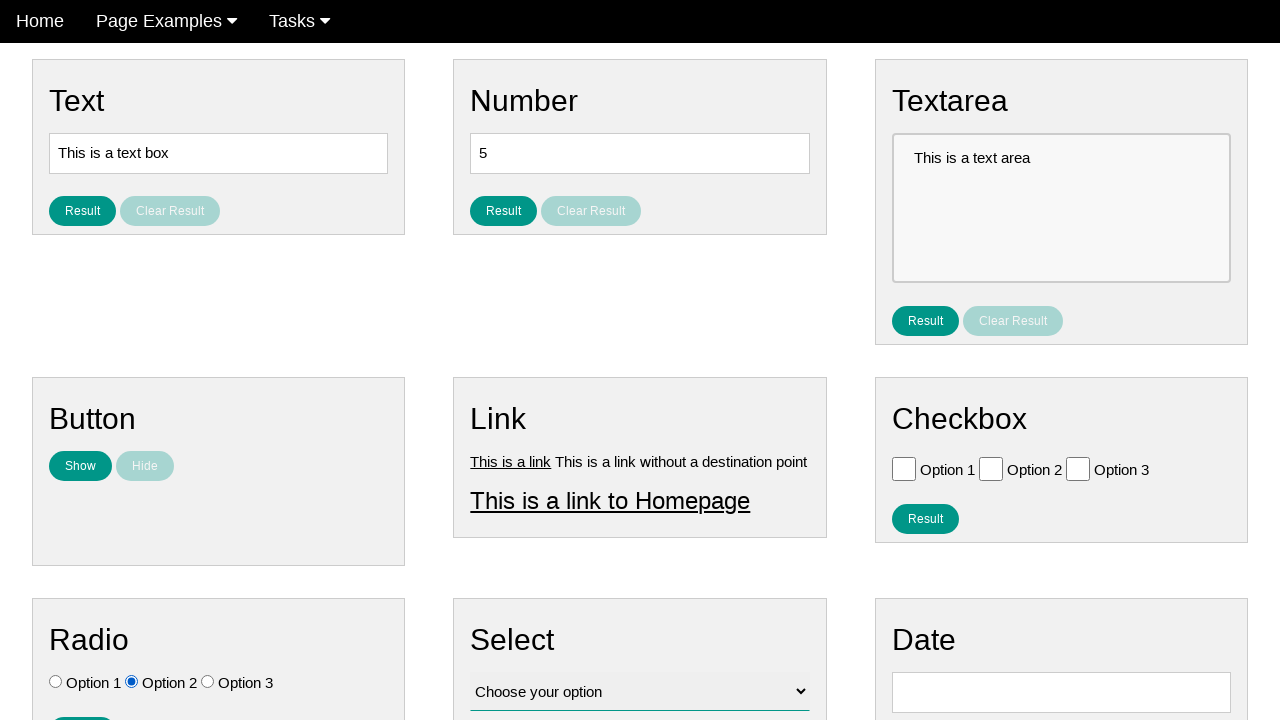

Clicked radio button at index 2 at (208, 682) on .w3-check[type='radio'] >> nth=2
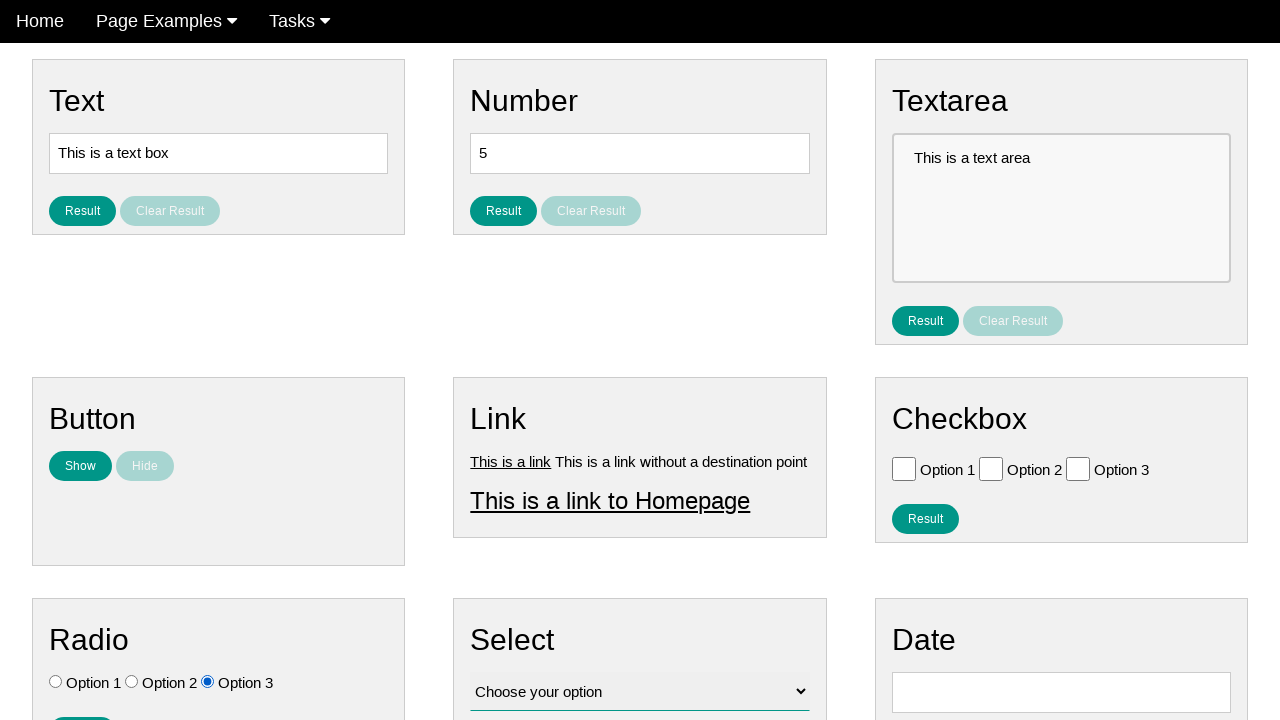

Located Option 2 radio button
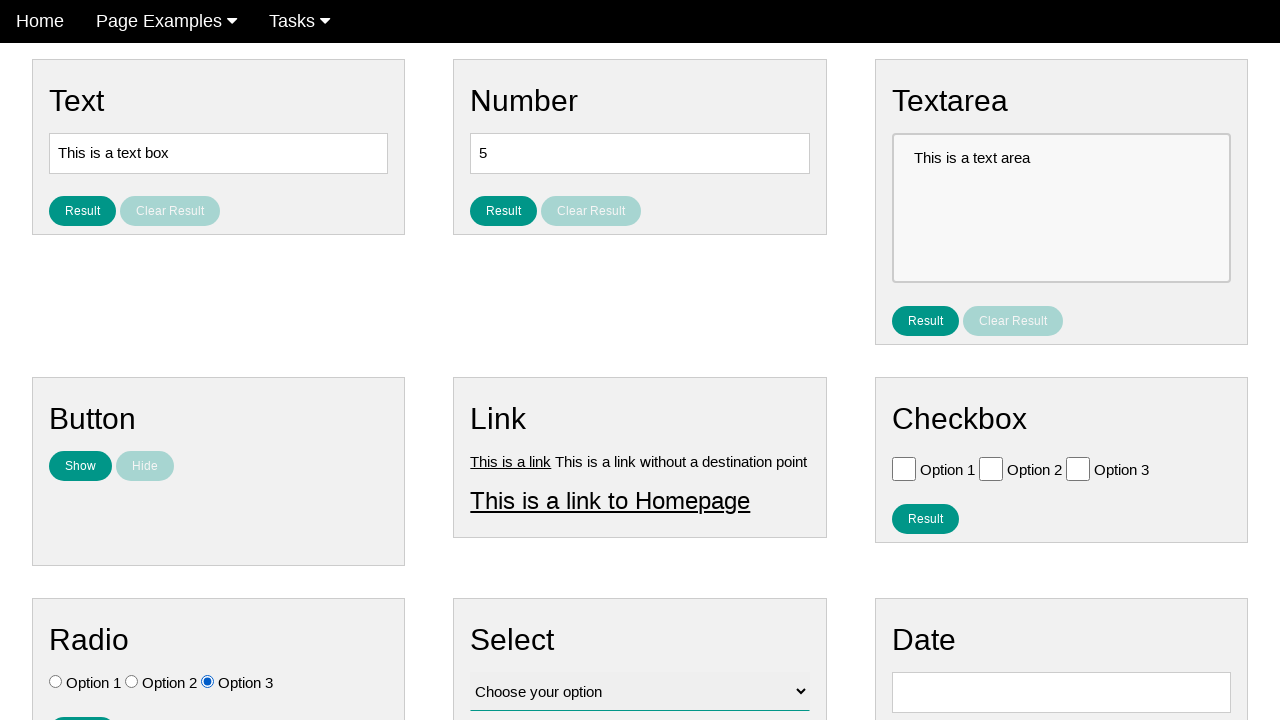

Clicked Option 2 radio button at (132, 682) on .w3-check[value='Option 2'][type='radio']
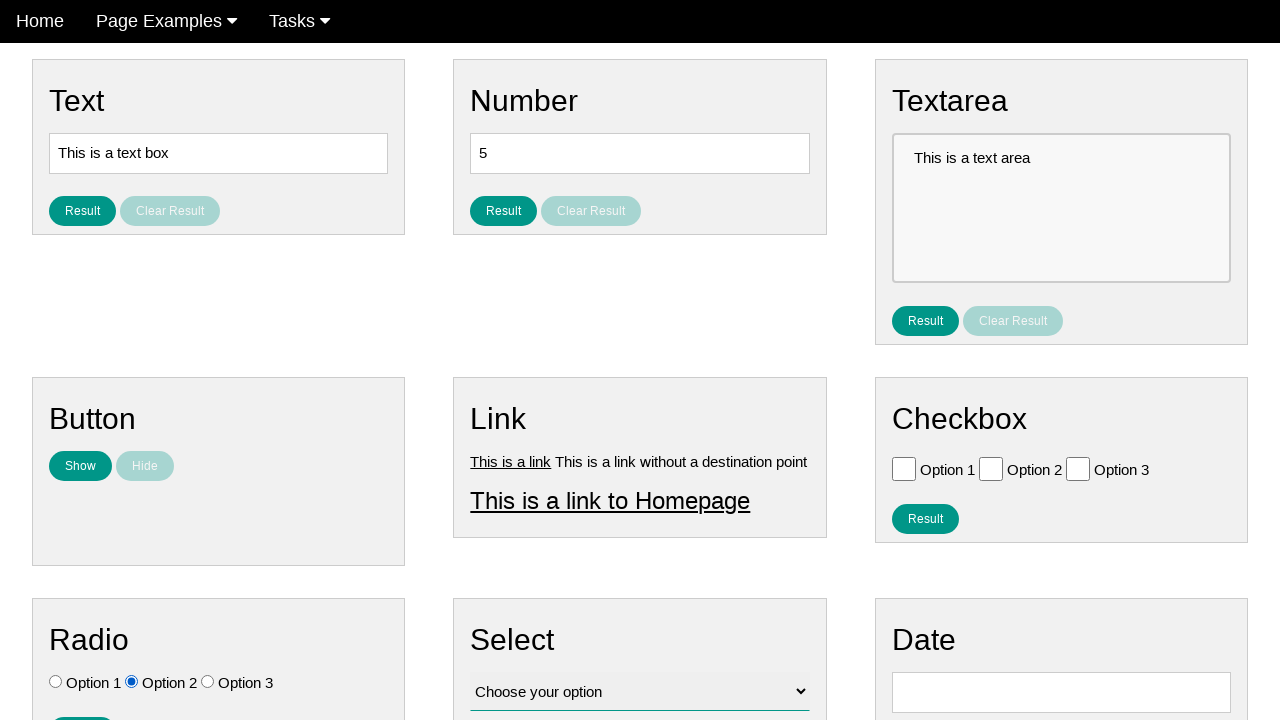

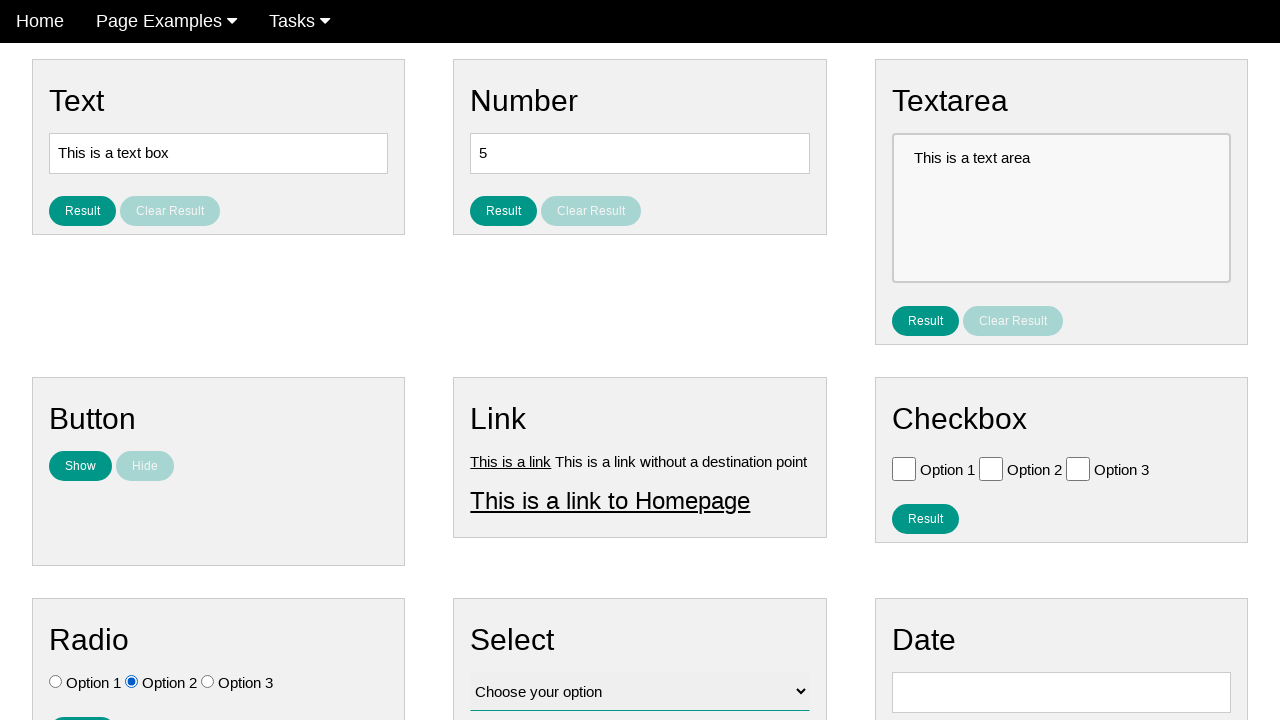